Fills the tooltip-1 input field with a name

Starting URL: https://only-testing-blog.blogspot.com/

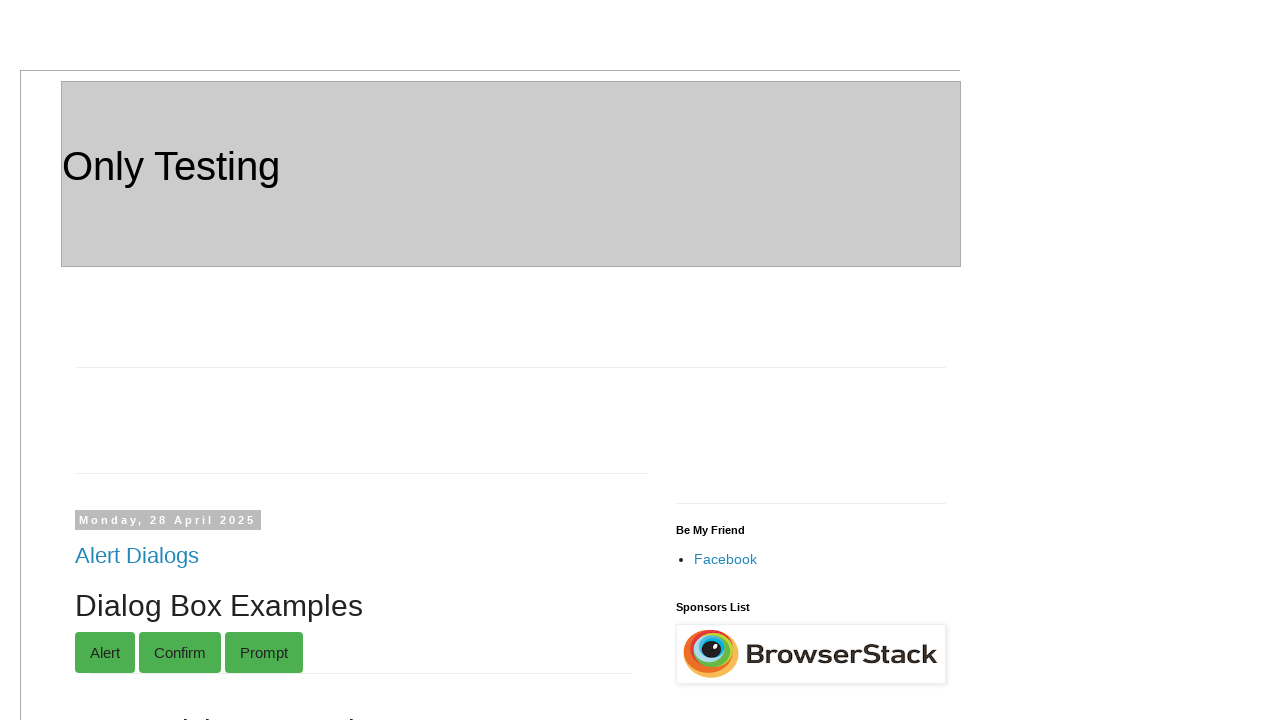

Filled tooltip-1 input field with 'Lakshary Sharma' on input#tooltip-1
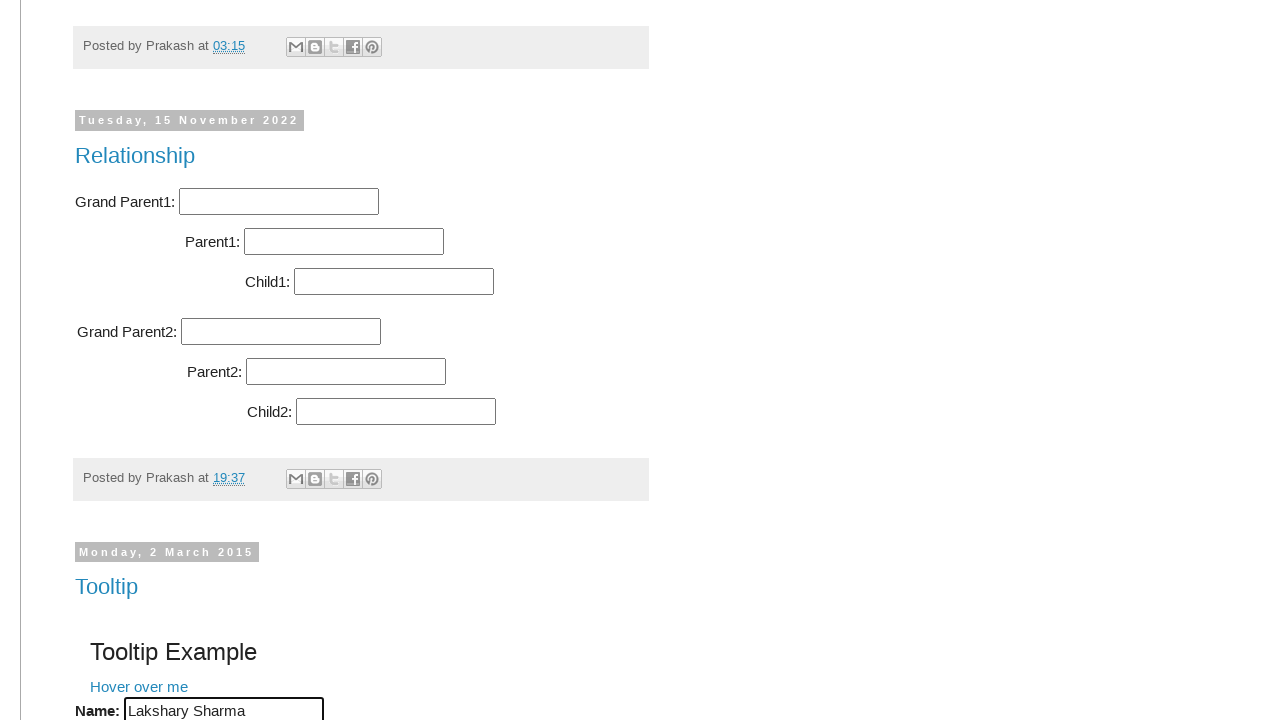

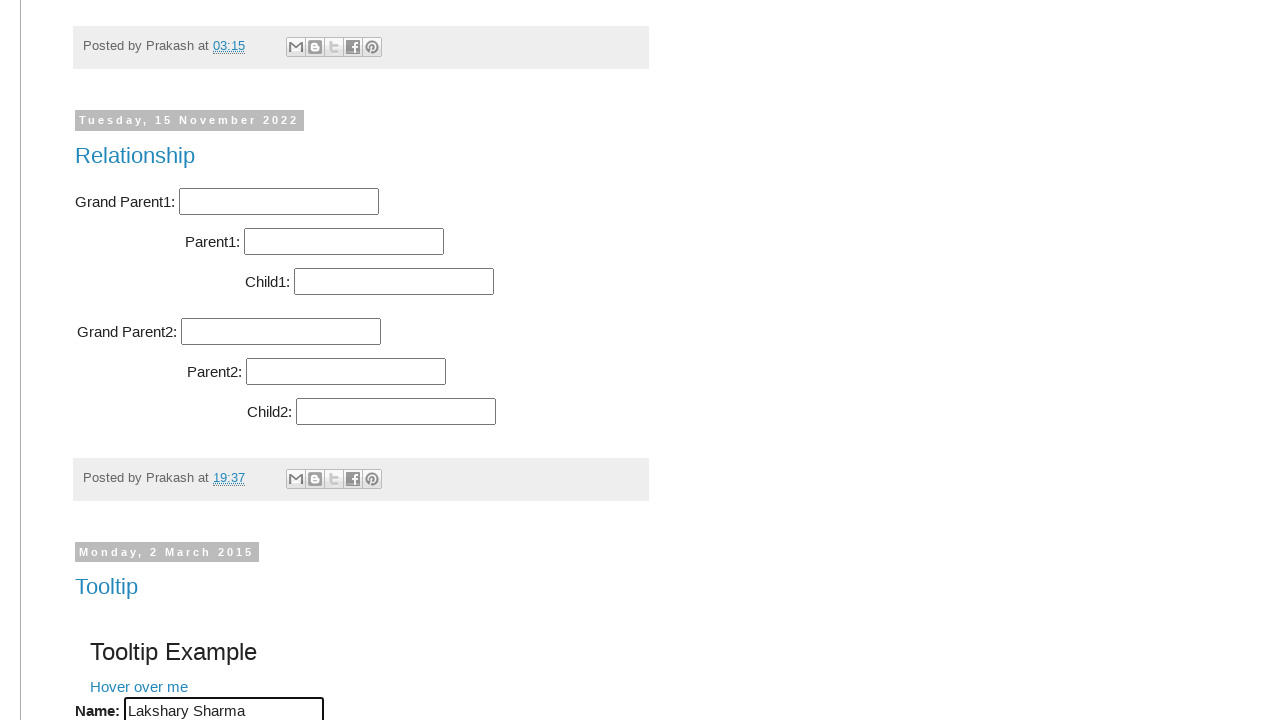